Tests DeepL translator by entering text to translate and waiting for the translation result to appear

Starting URL: https://www.deepl.com/translator#en/de/

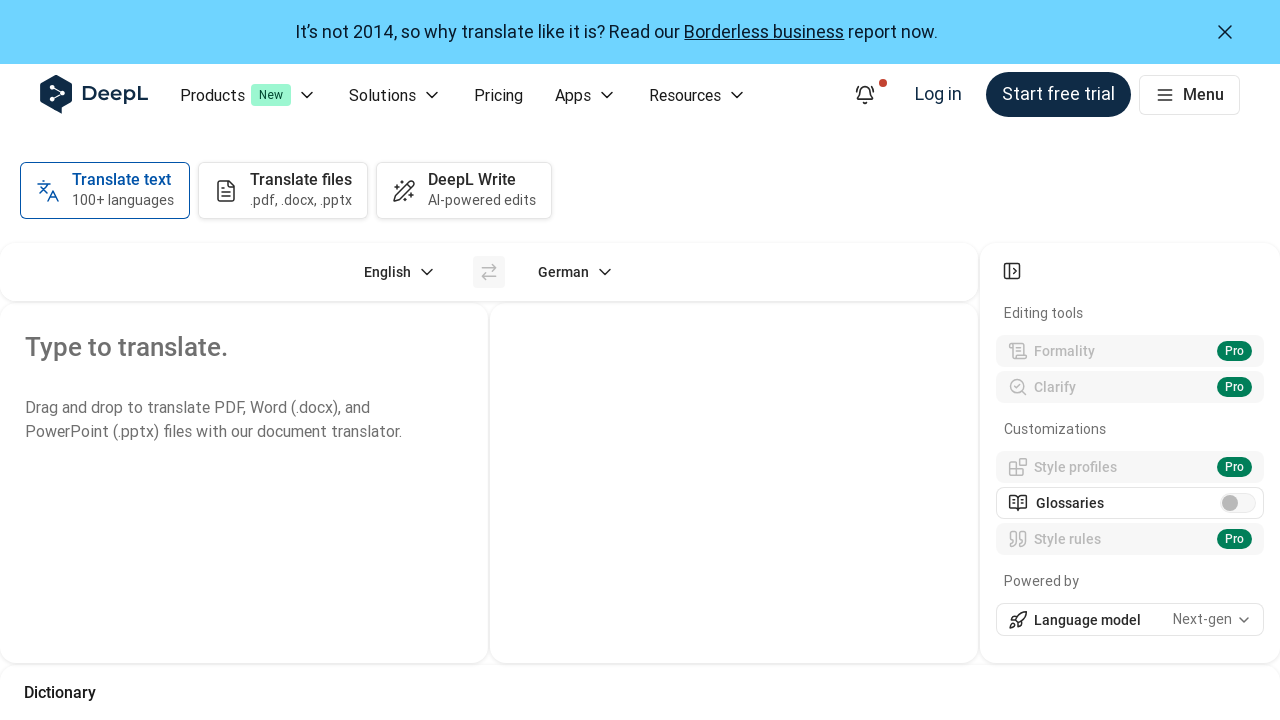

Filled source text input with 'Hello, how are you today?' on div[aria-labelledby='translation-source-heading']
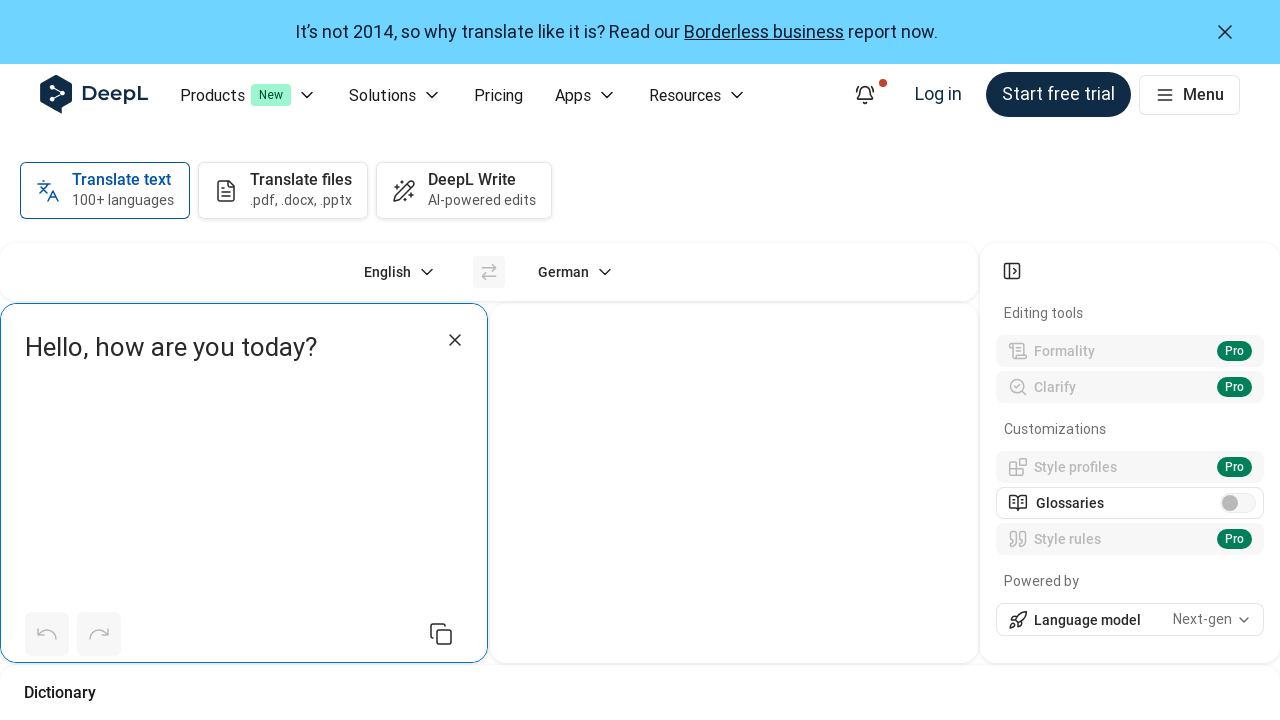

Translation completed - undo button appeared
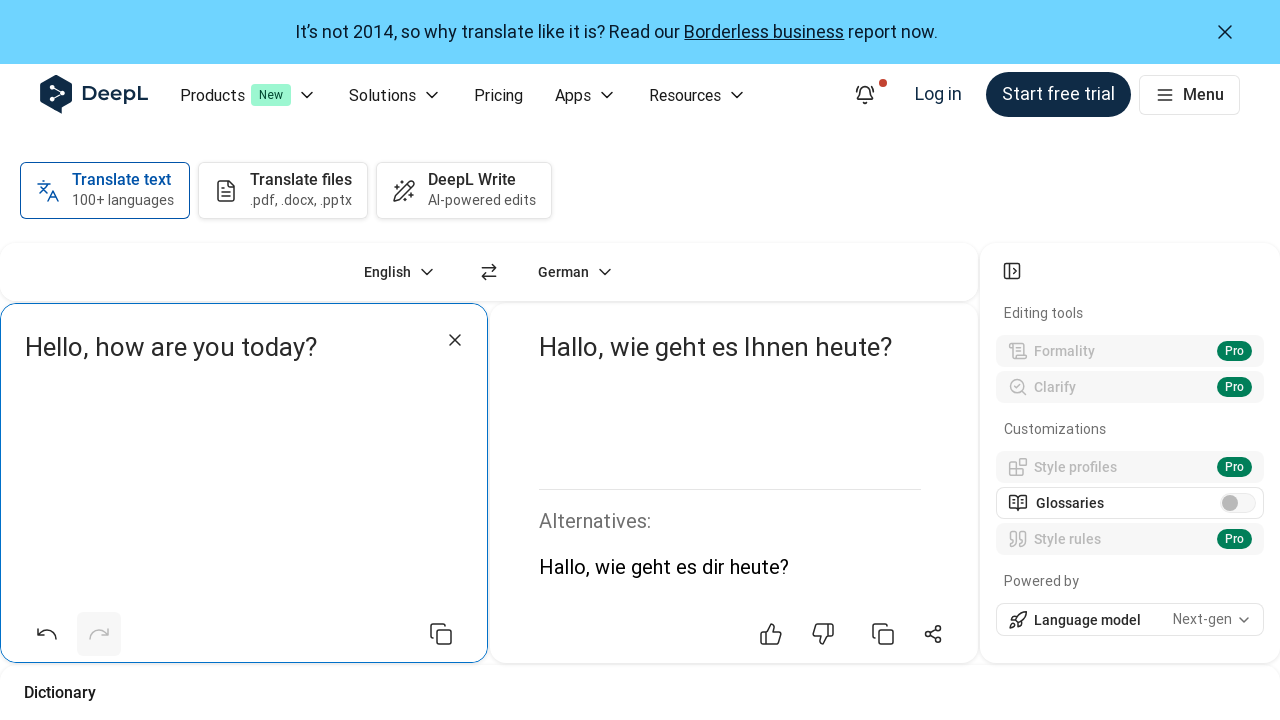

Target translation area is present
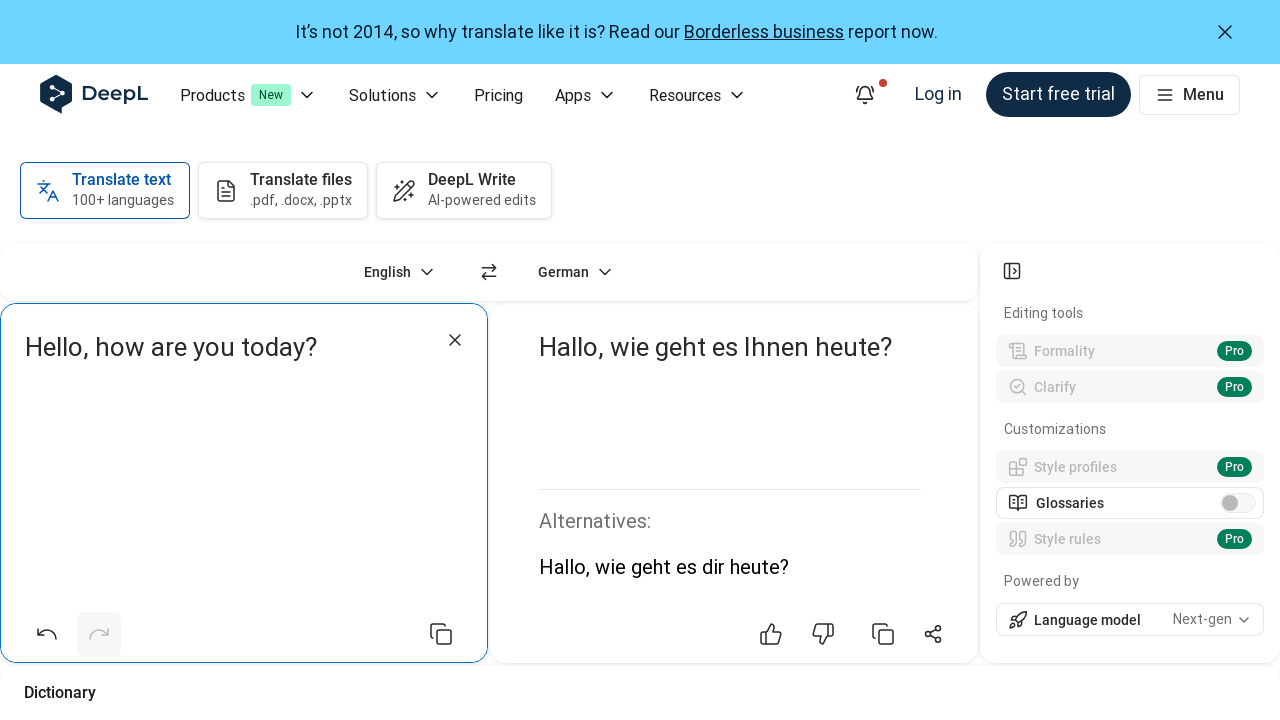

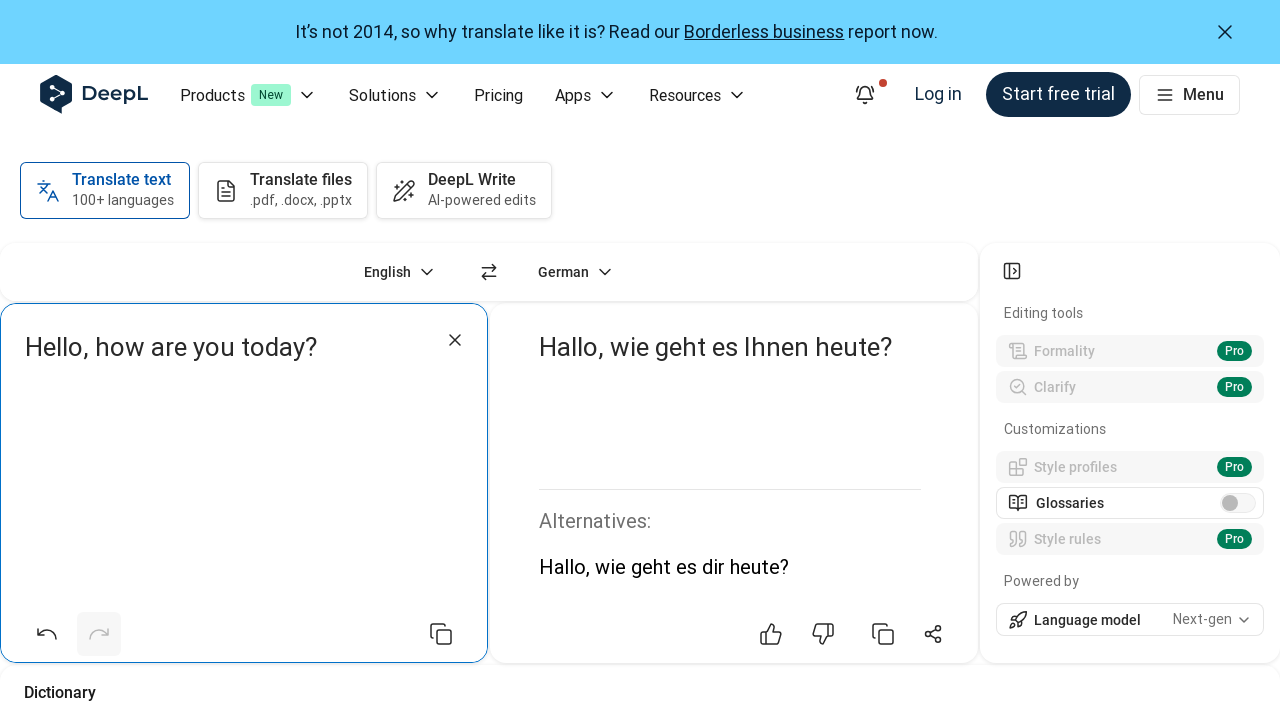